Solves a math problem on a webpage by reading a value, calculating the result using a logarithmic formula, and submitting the answer along with checkbox and radio button selections

Starting URL: http://suninjuly.github.io/math.html

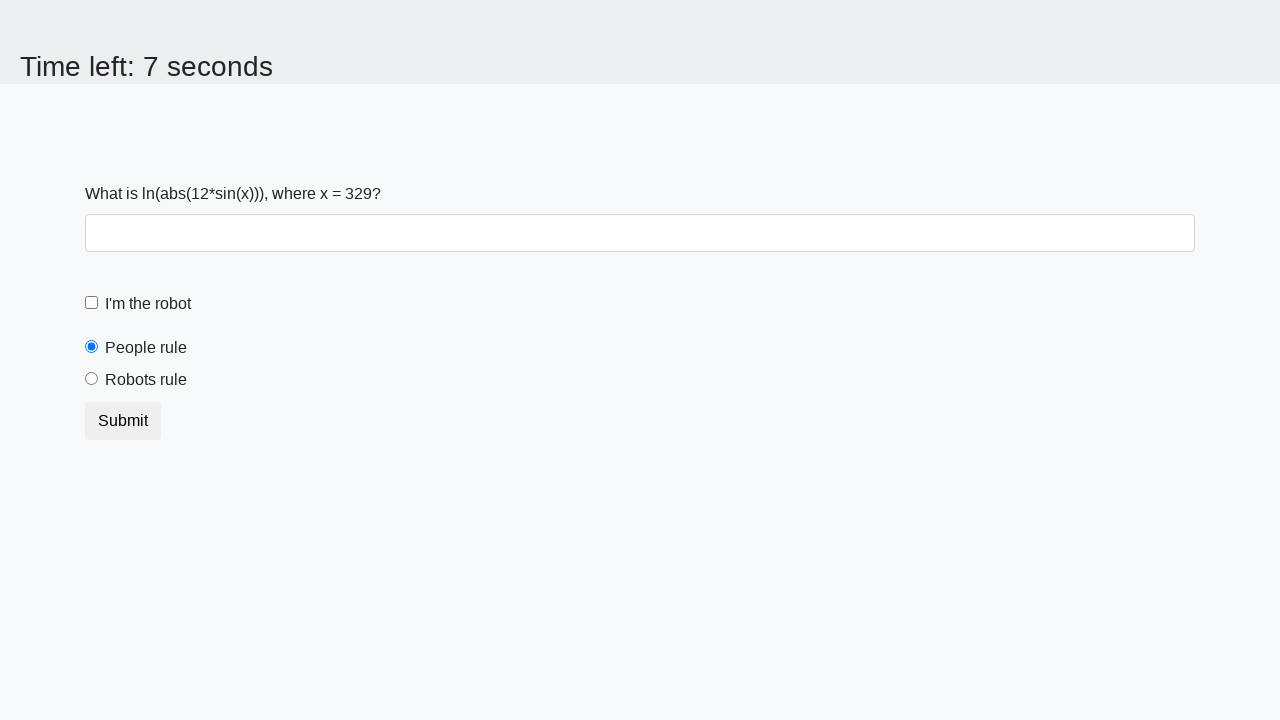

Retrieved input value from #input_value element
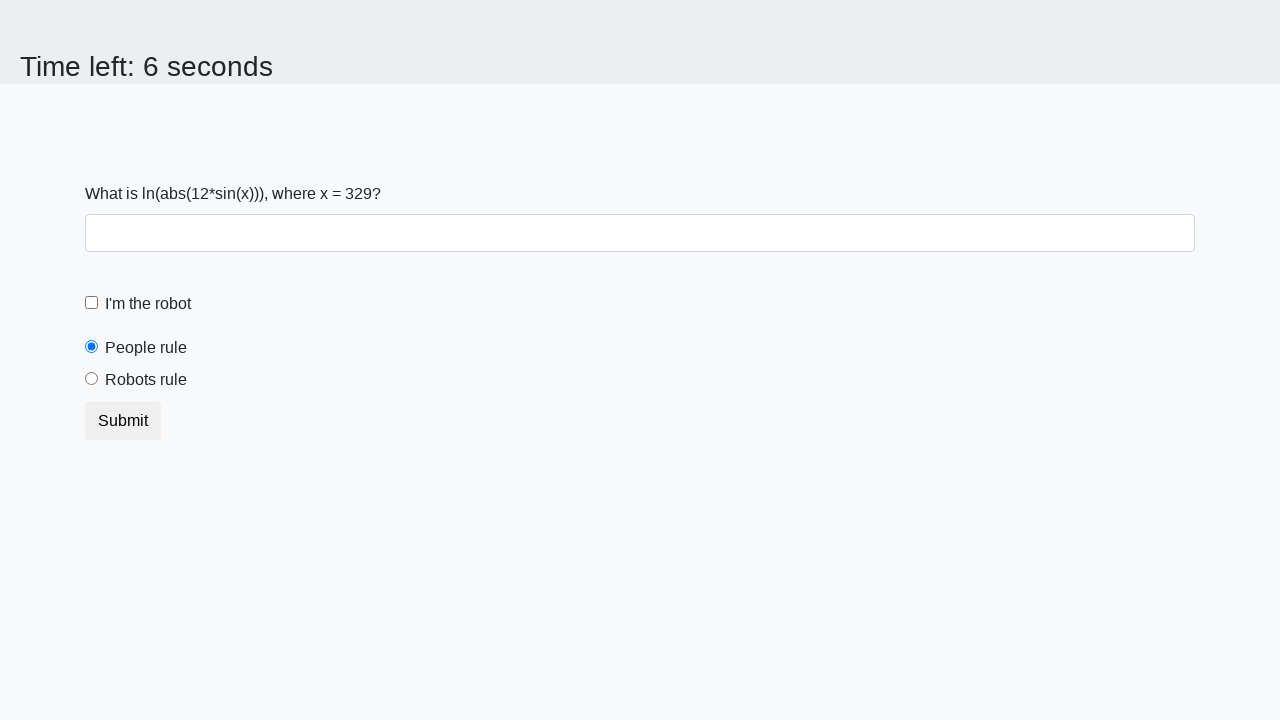

Calculated logarithmic formula result: log(12*sin(x))
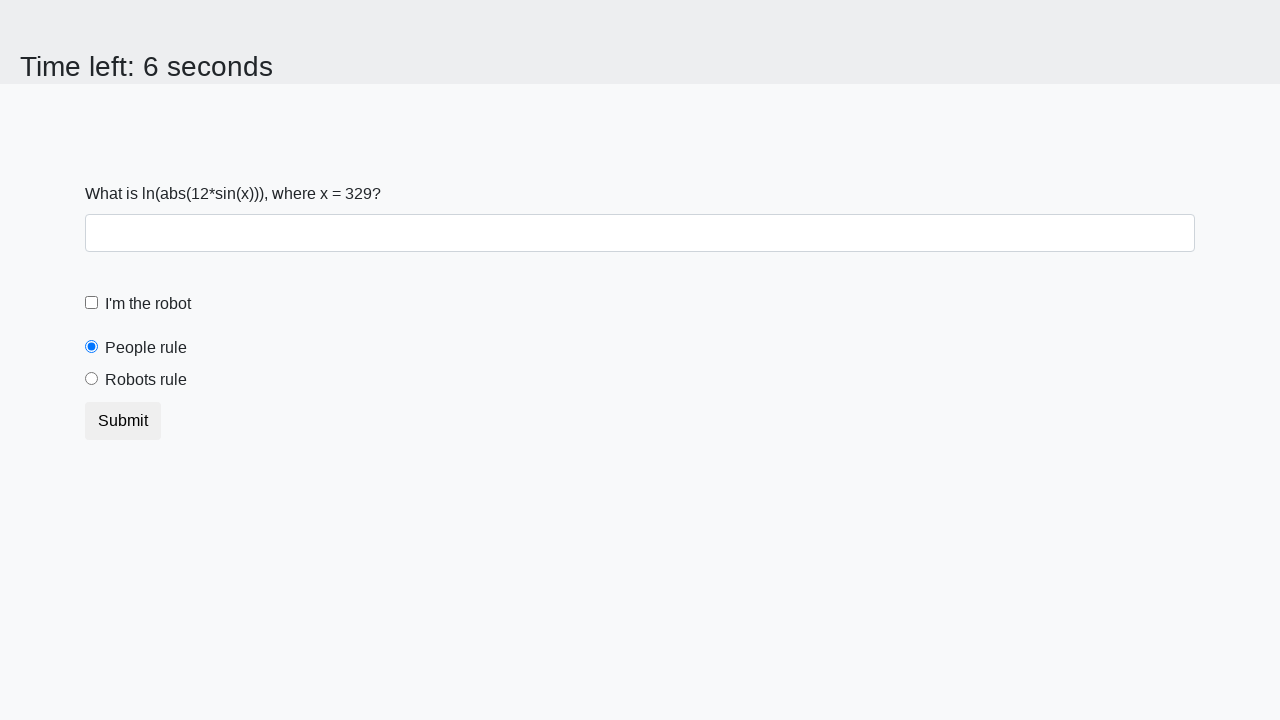

Filled answer field with calculated result on #answer
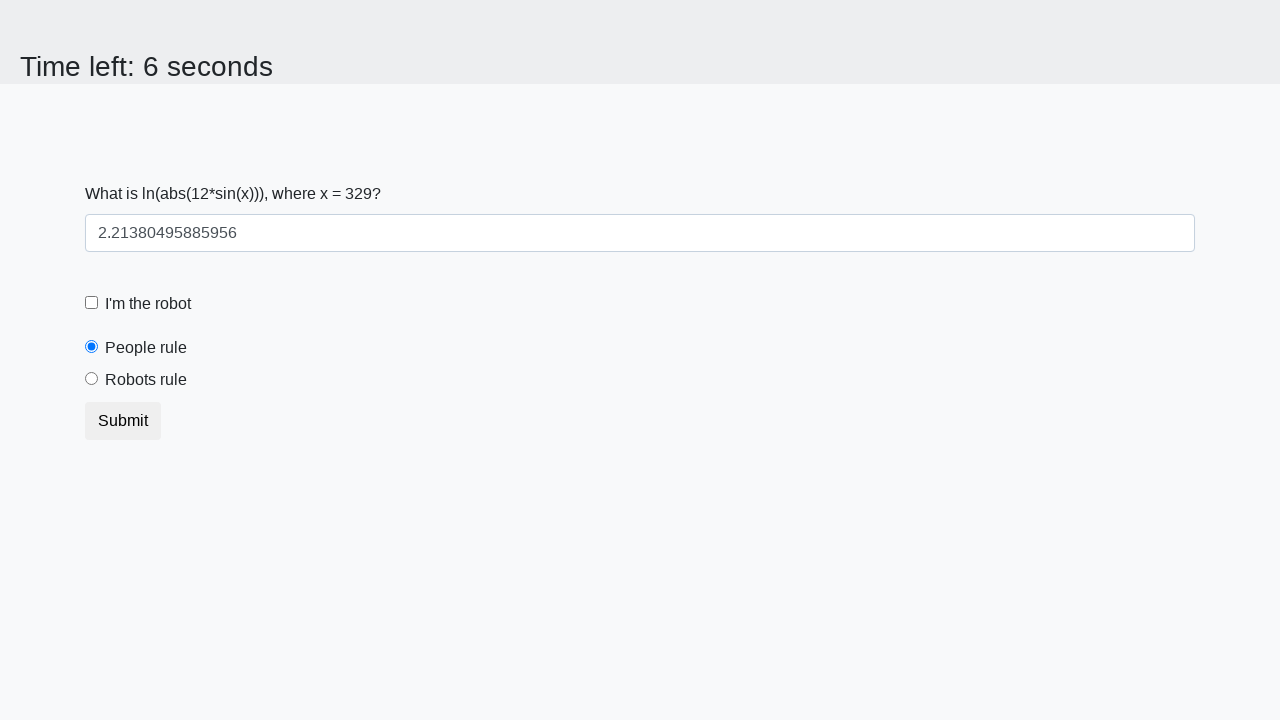

Clicked robot checkbox at (92, 303) on #robotCheckbox
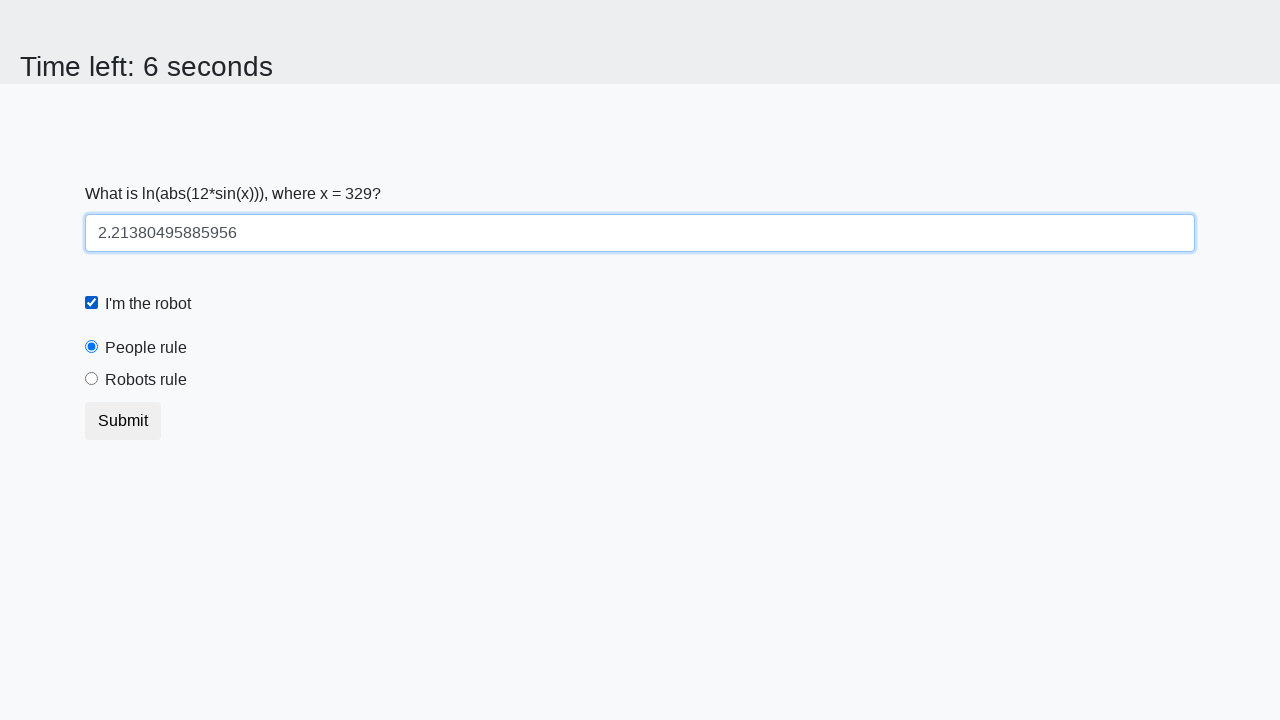

Clicked robot radio button at (92, 379) on #robotsRule
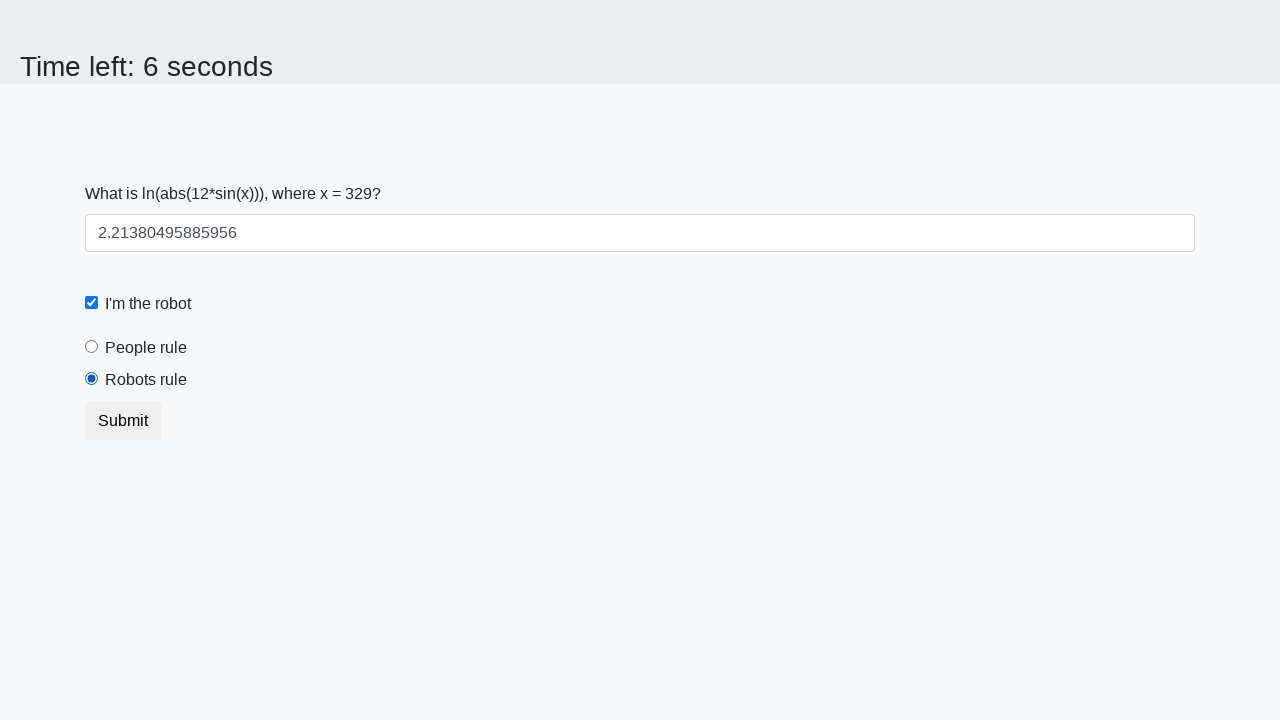

Clicked submit button to complete the form at (123, 421) on button.btn
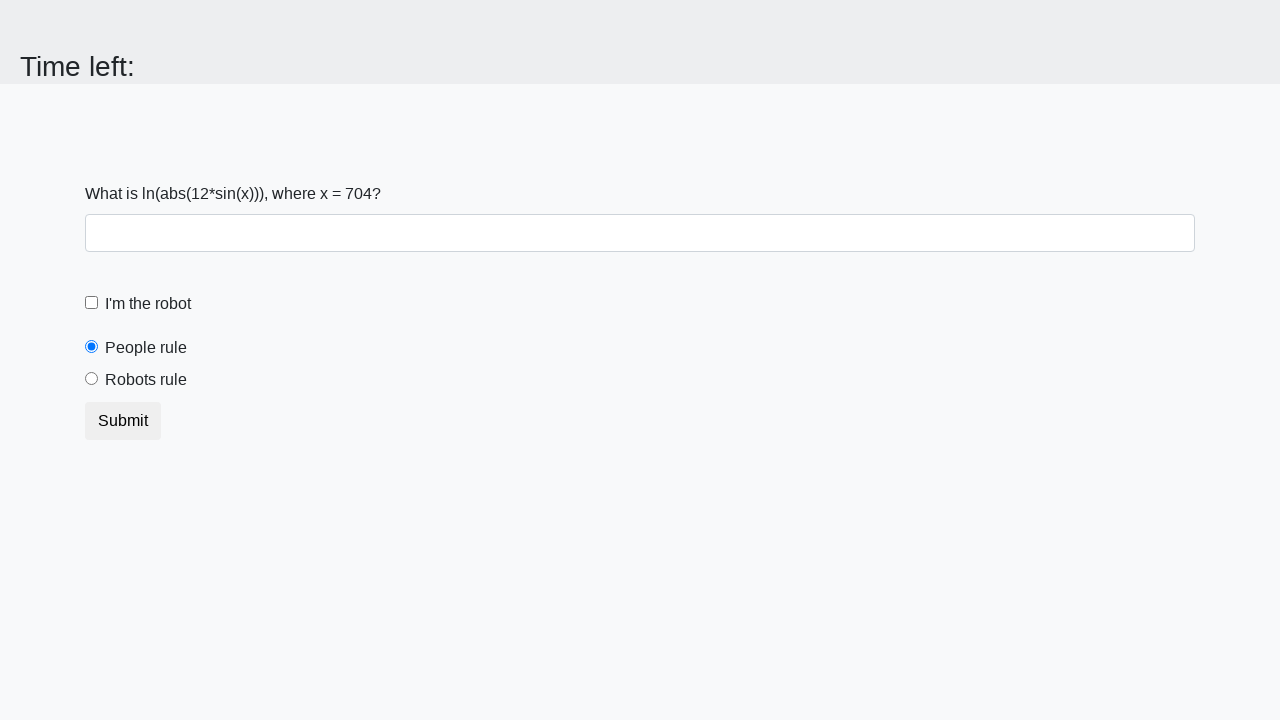

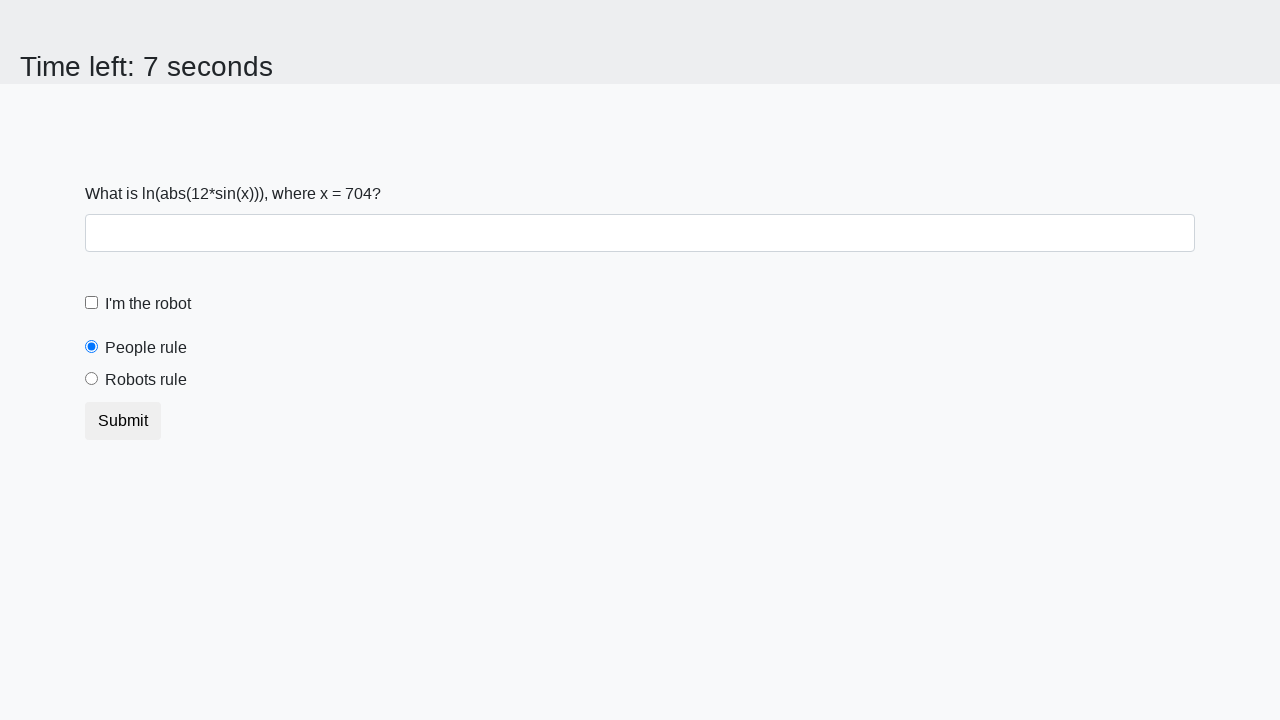